Tests a registration form by filling in first name, last name, and email fields, then submitting the form and verifying the success message

Starting URL: http://suninjuly.github.io/registration1.html

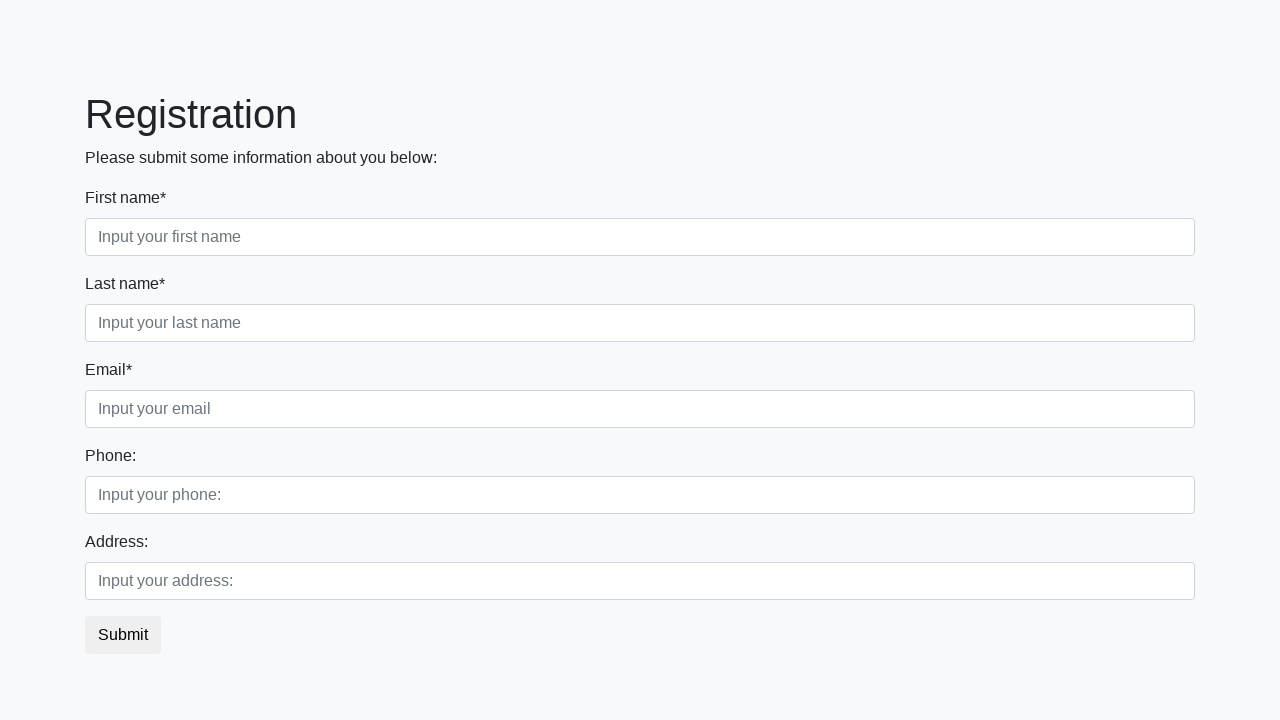

Filled first name field with 'John' on div.first_block input.first
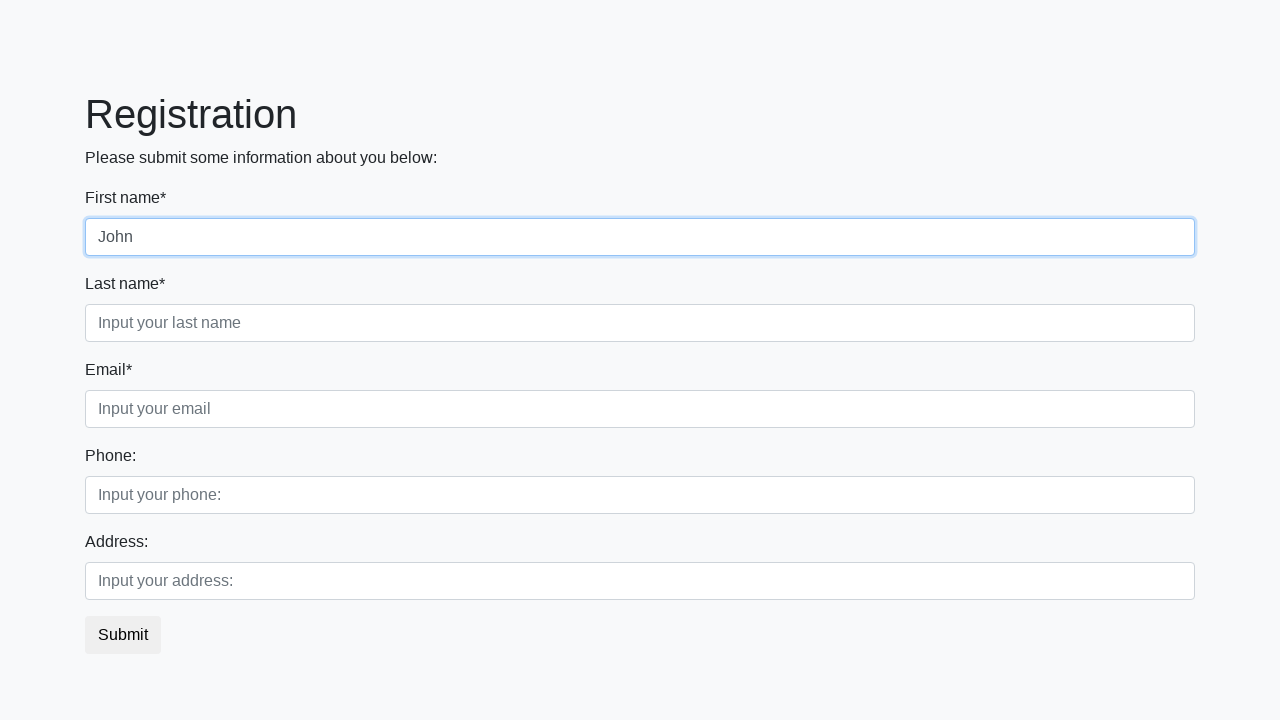

Filled last name field with 'Smith' on div.first_block input.second
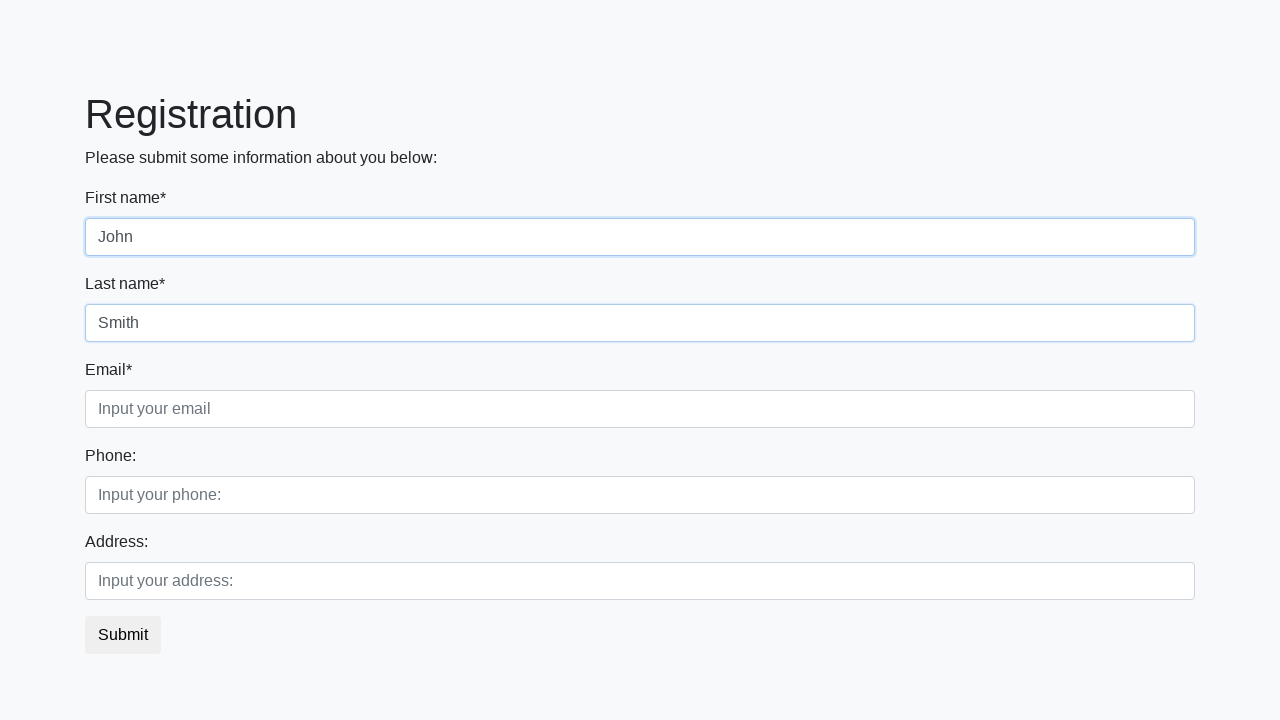

Filled email field with 'john.smith@example.com' on div.first_block input.third
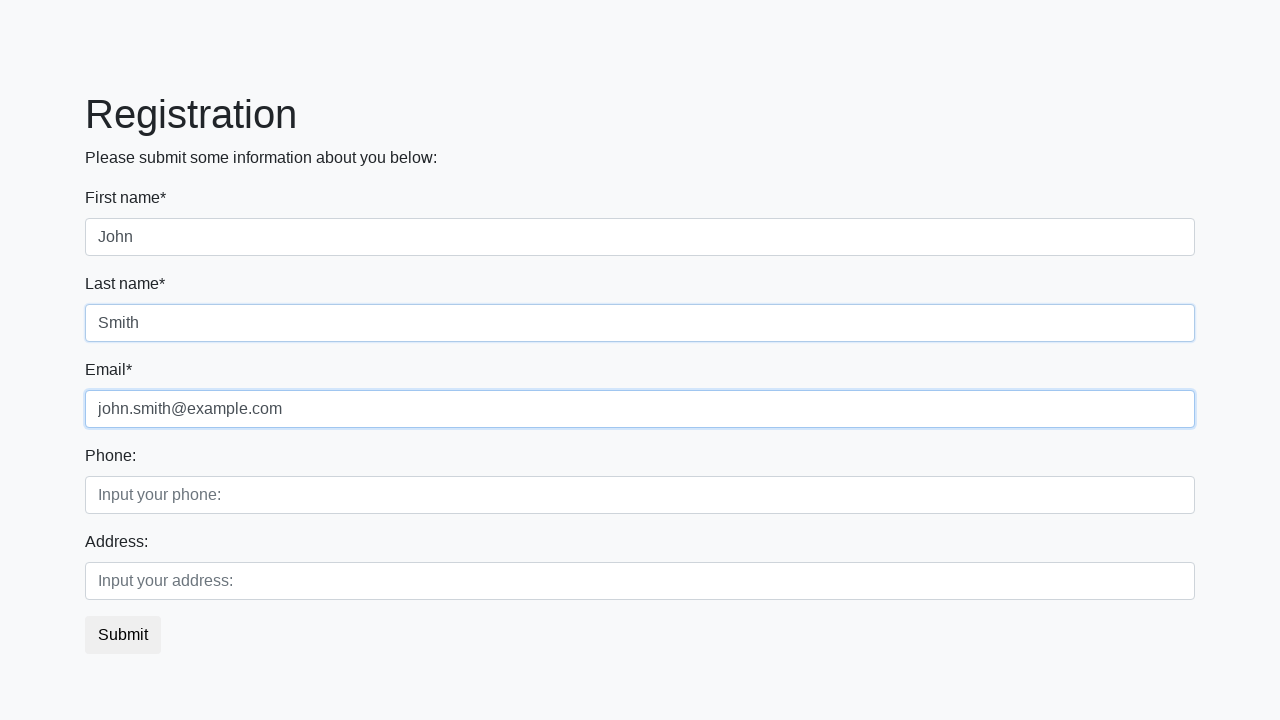

Clicked submit button to register at (123, 635) on button.btn
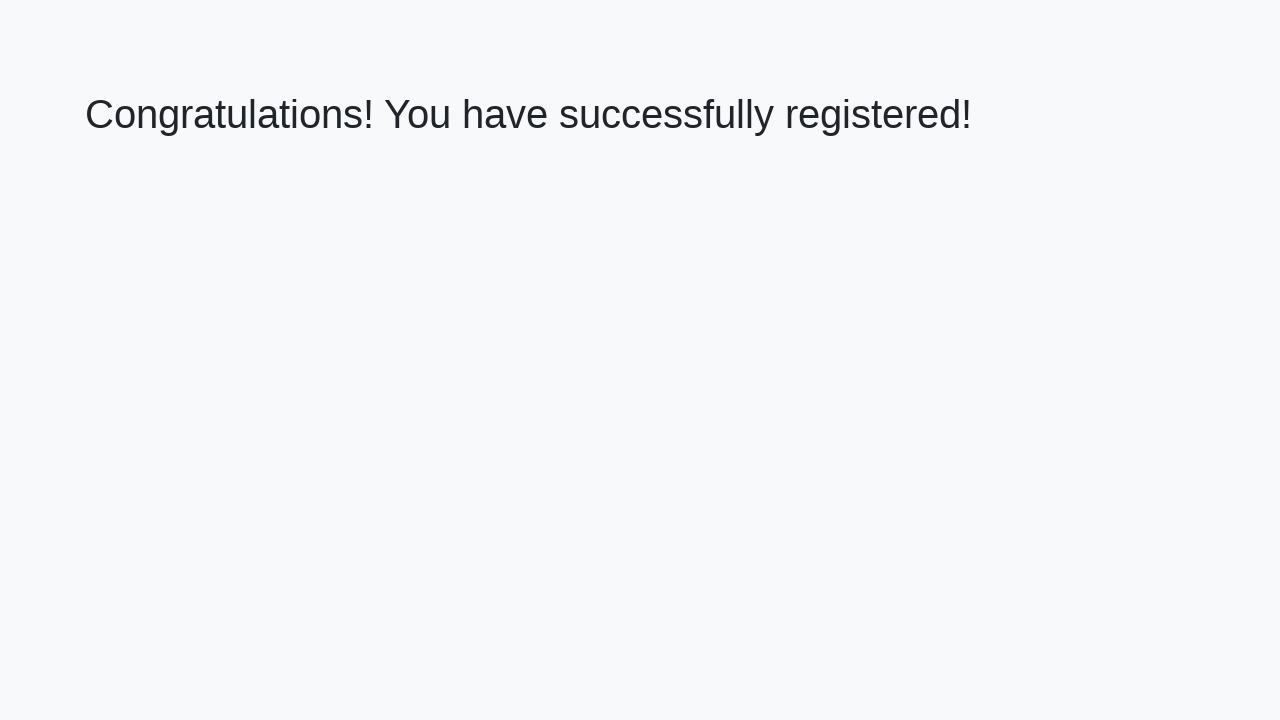

Success message header appeared
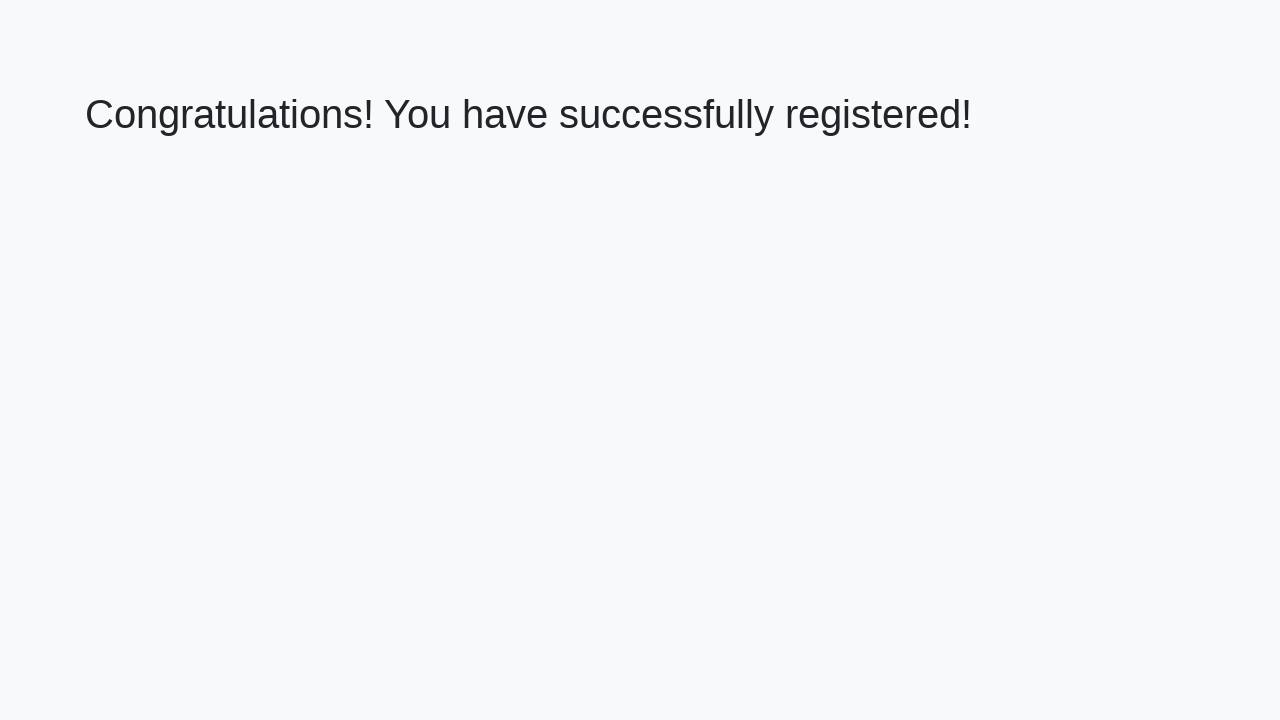

Retrieved success message text
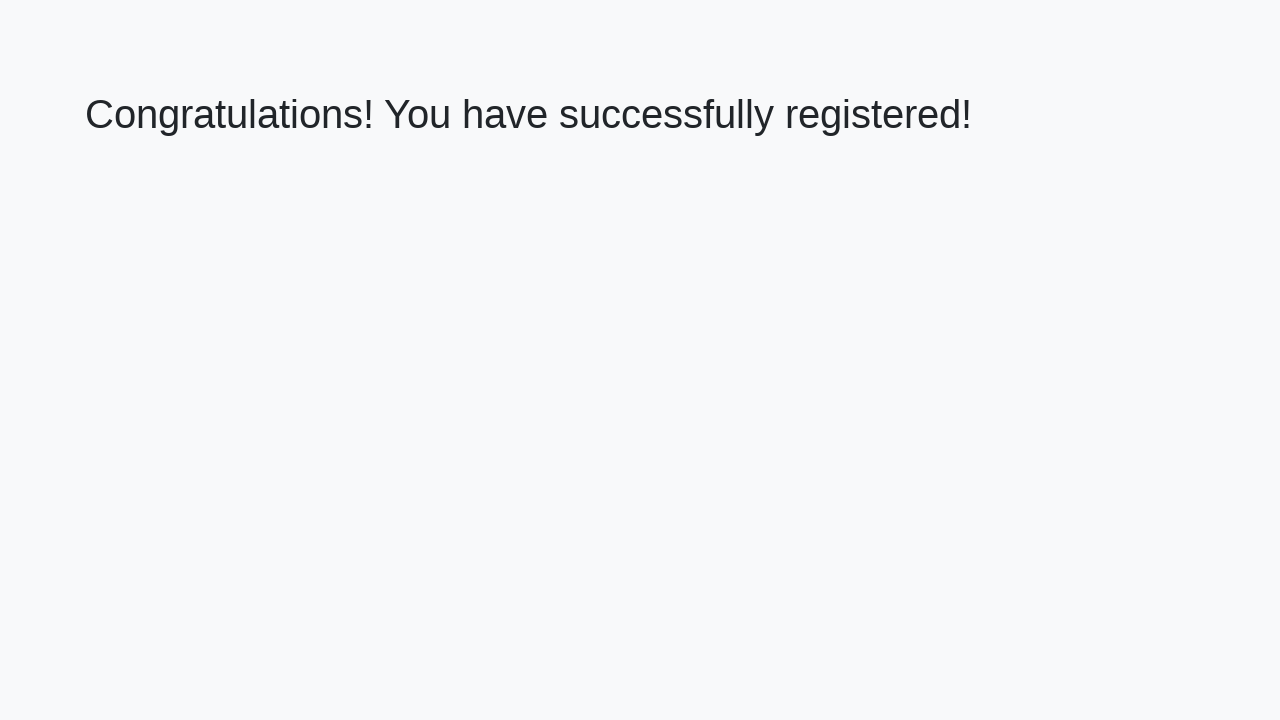

Verified success message matches expected text
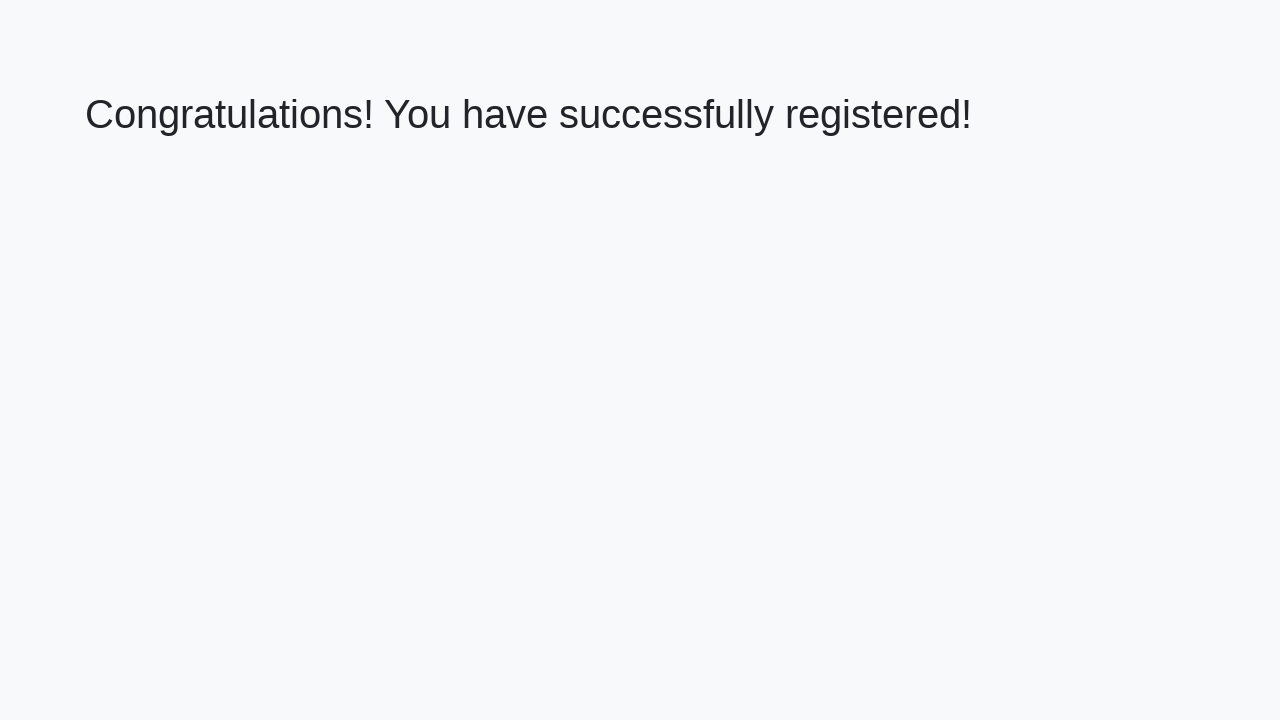

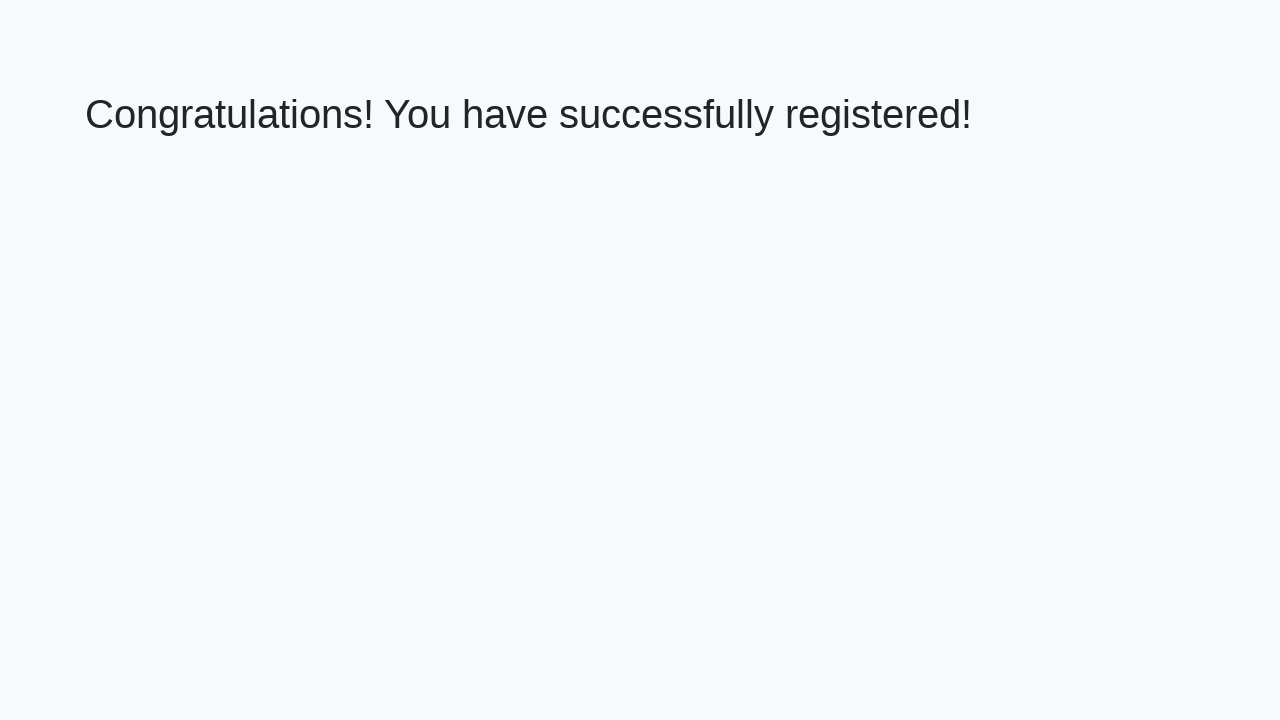